Clicks on Signup/Login button and verifies that the login form is displayed

Starting URL: http://automationexercise.com

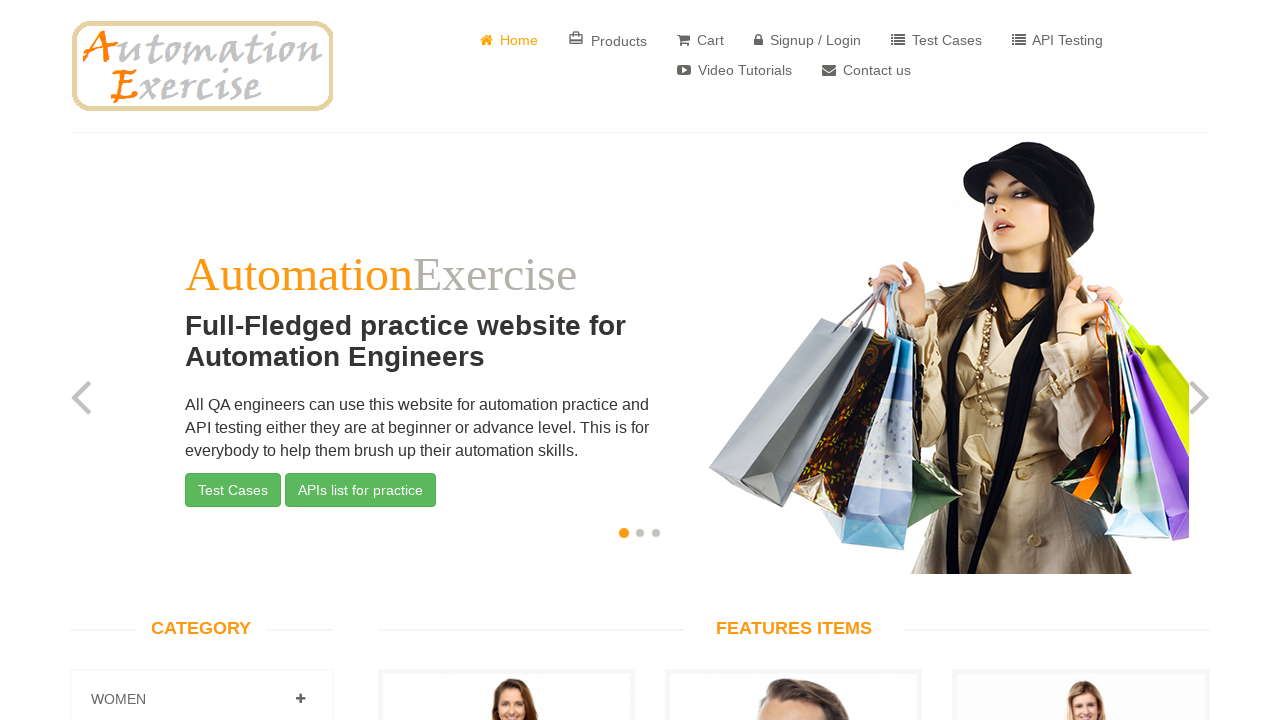

Clicked on Signup / Login button at (808, 40) on xpath=//a[normalize-space()='Signup / Login']
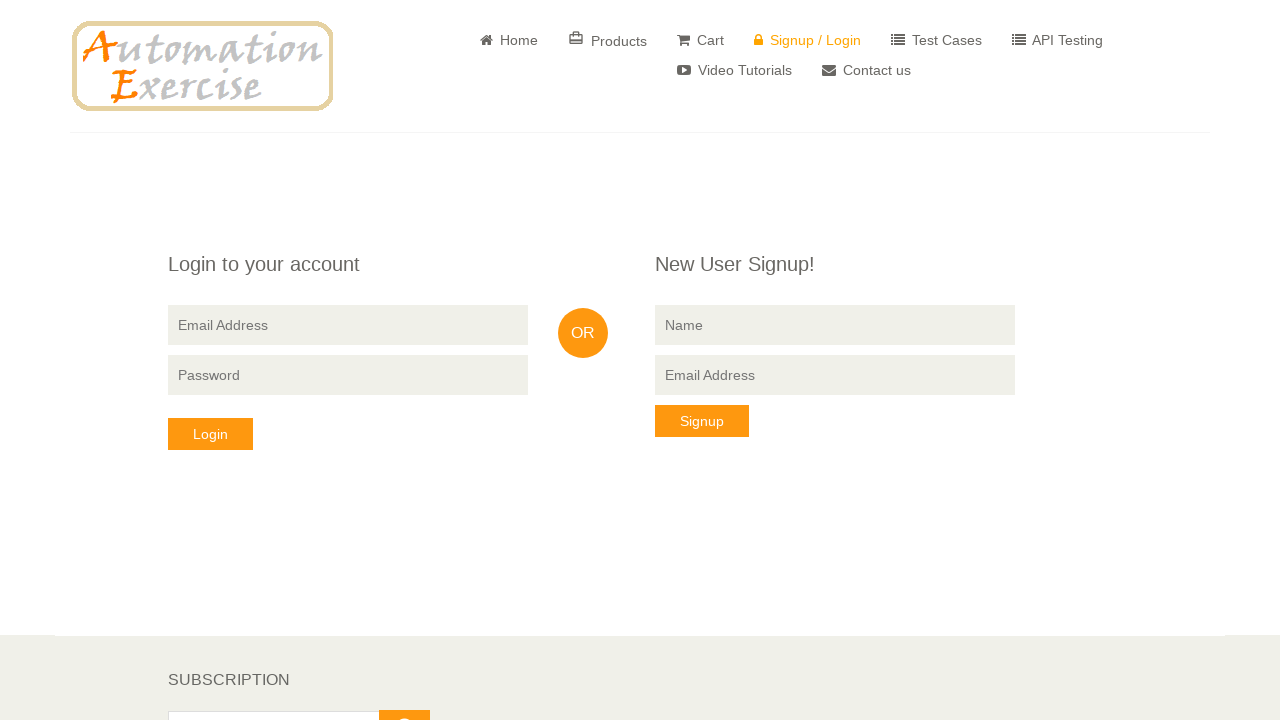

Verified that the login form is displayed
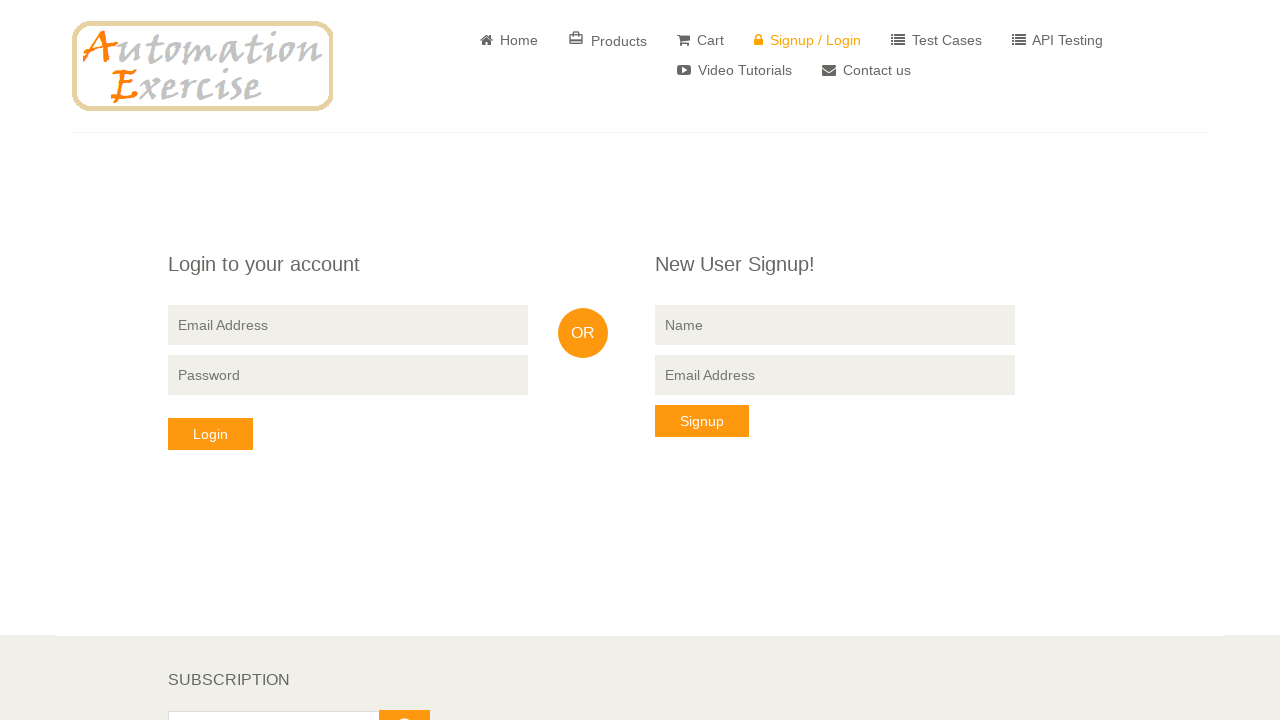

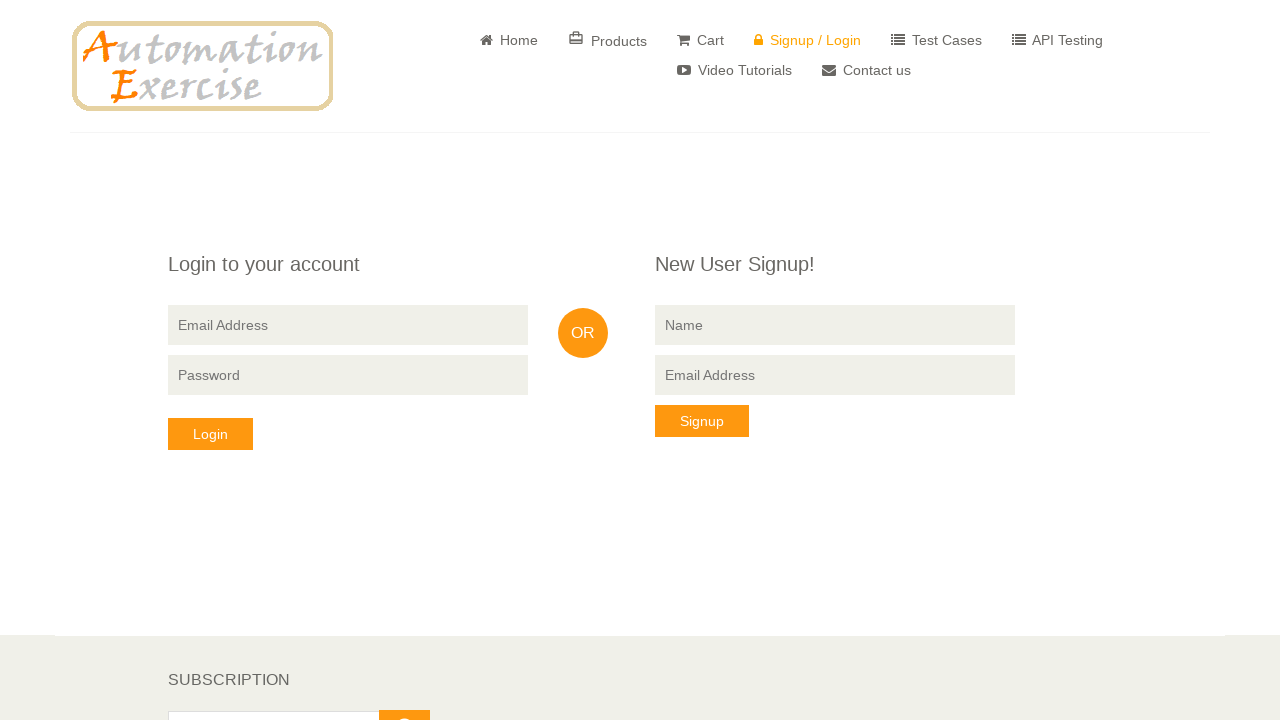